Tests browser tab switching by clicking a link that opens a new window, switching to the new tab, and verifying the new window title is "New Window"

Starting URL: http://the-internet.herokuapp.com/windows

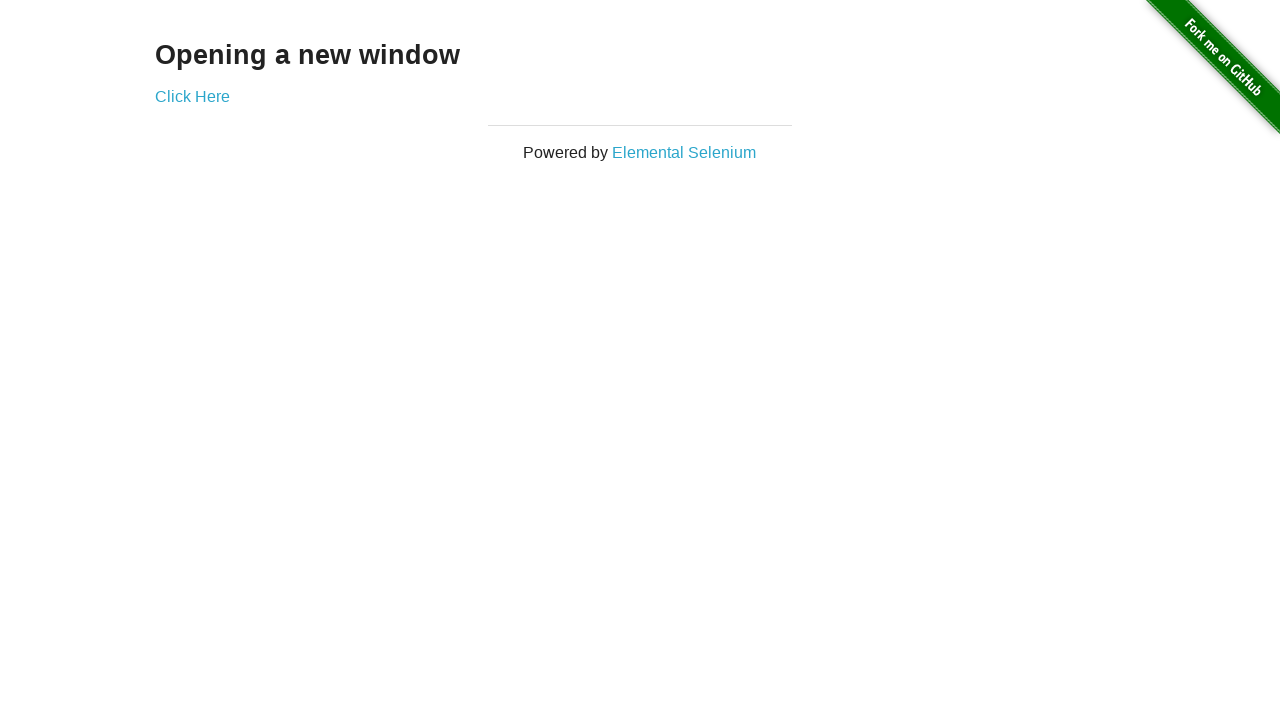

Clicked 'Click Here' link to open new tab at (192, 96) on text=Click Here
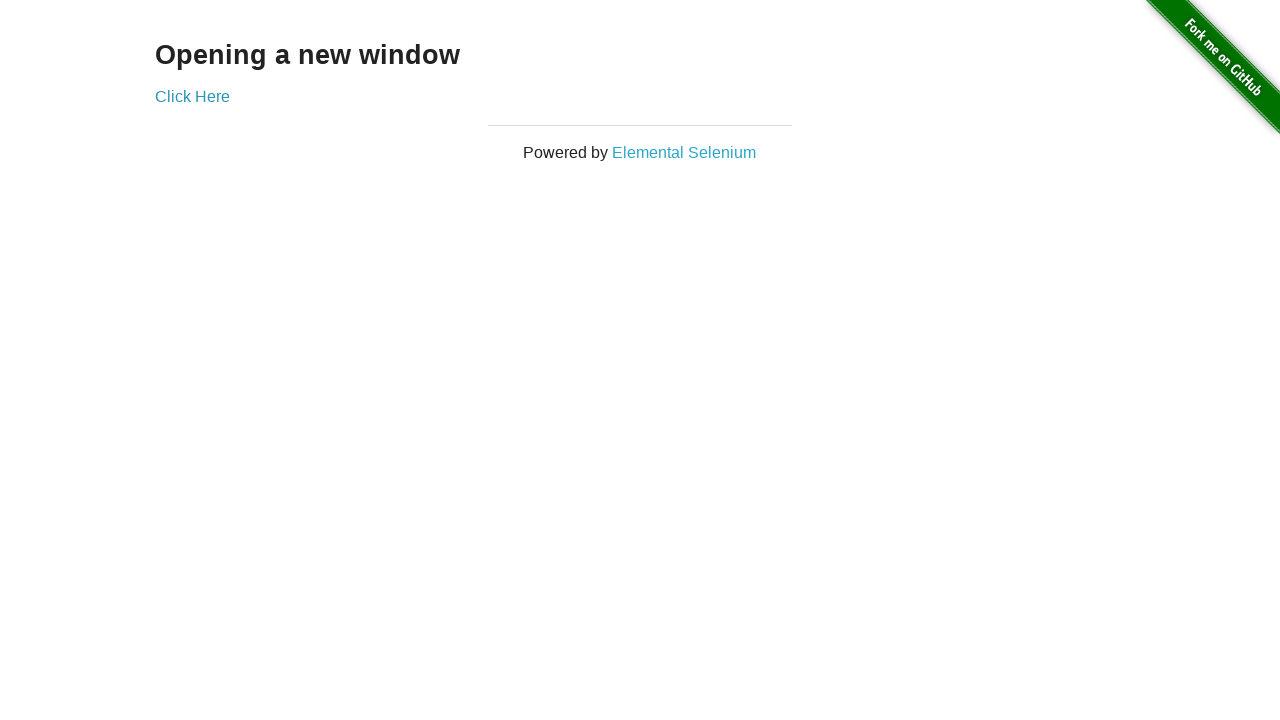

Captured new page/tab object
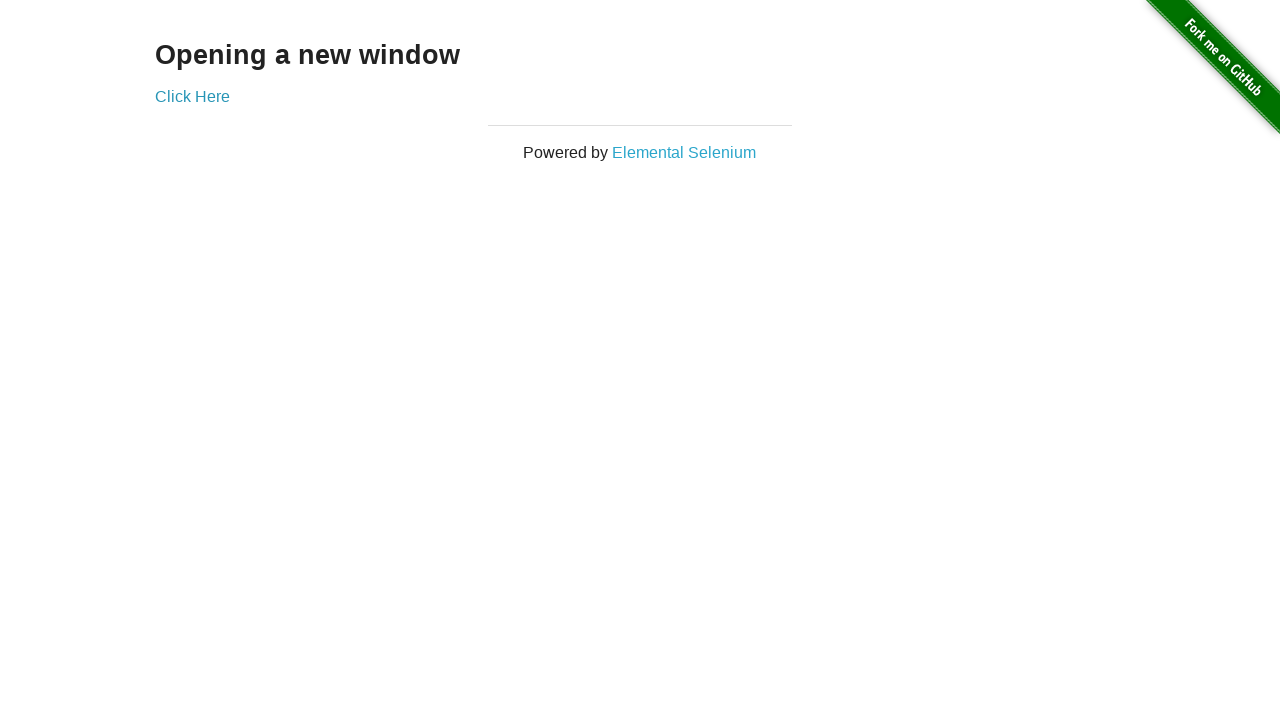

New page loaded successfully
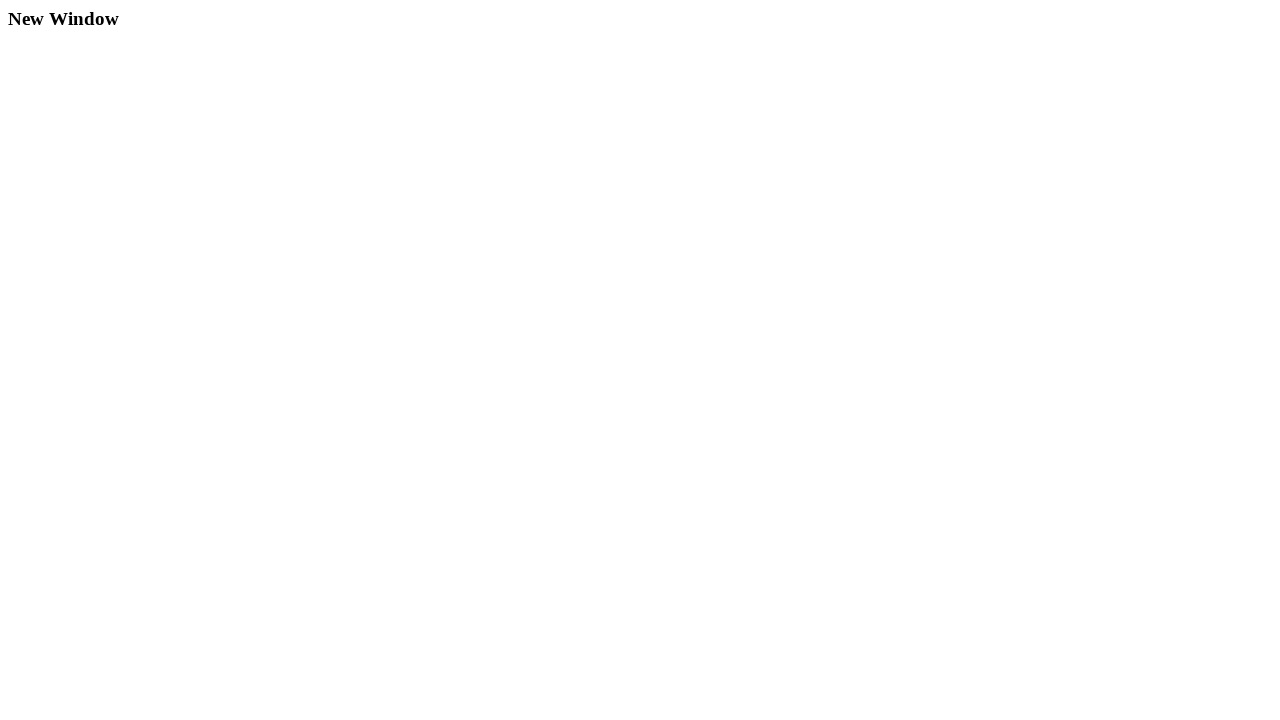

Verified new window title is 'New Window'
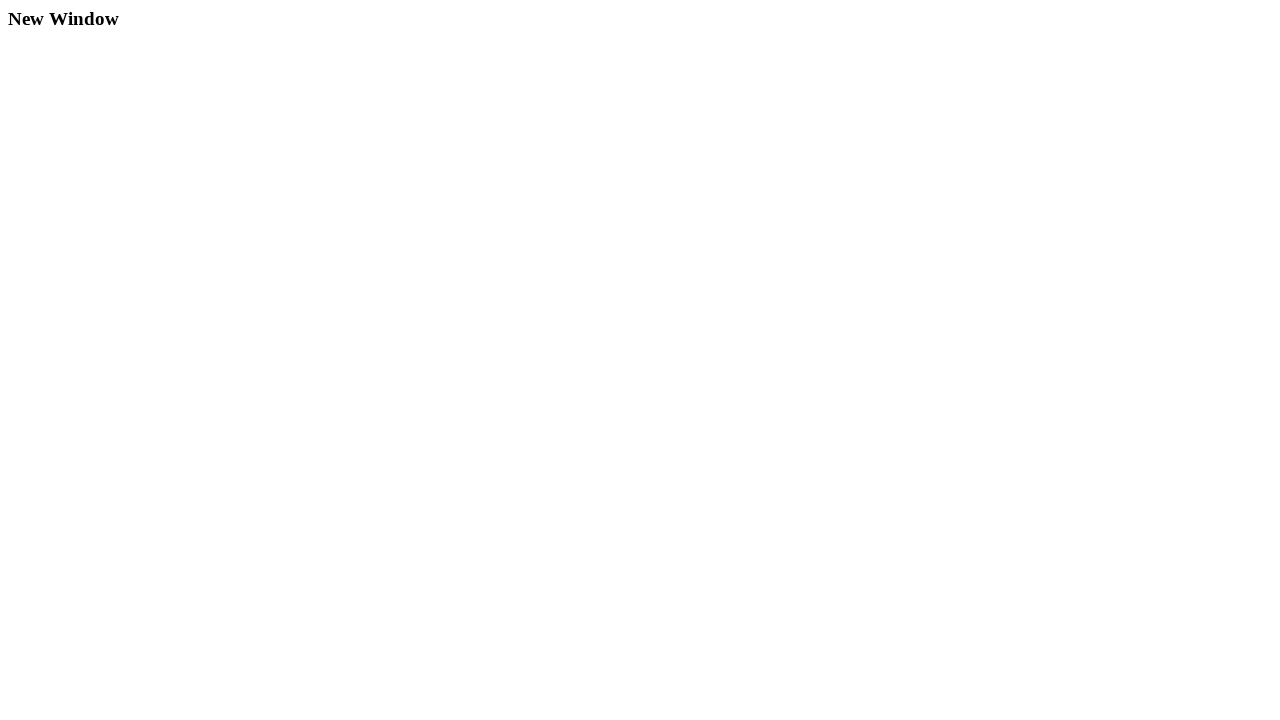

Verified new window title is not 'The Internet'
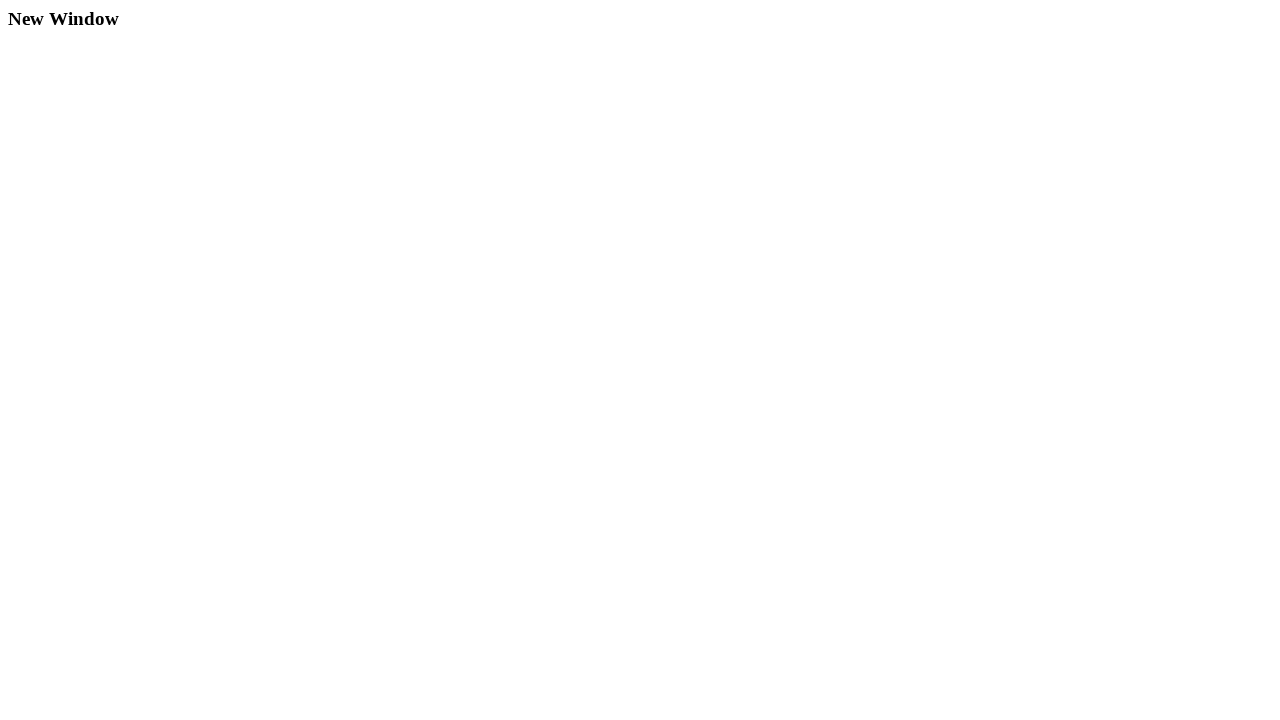

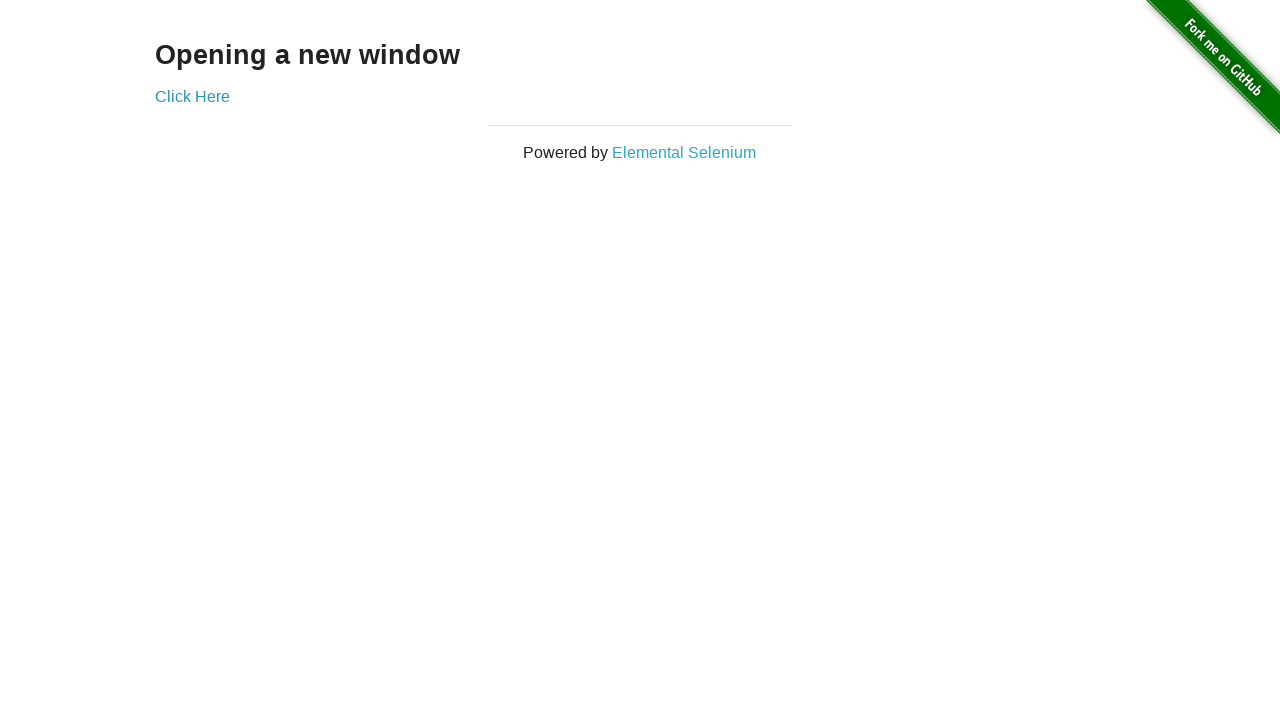